Tests if form elements (education textarea, email textbox, age radio button) are displayed and interacts with them by filling text and clicking the radio button

Starting URL: https://automationfc.github.io/basic-form/index.html

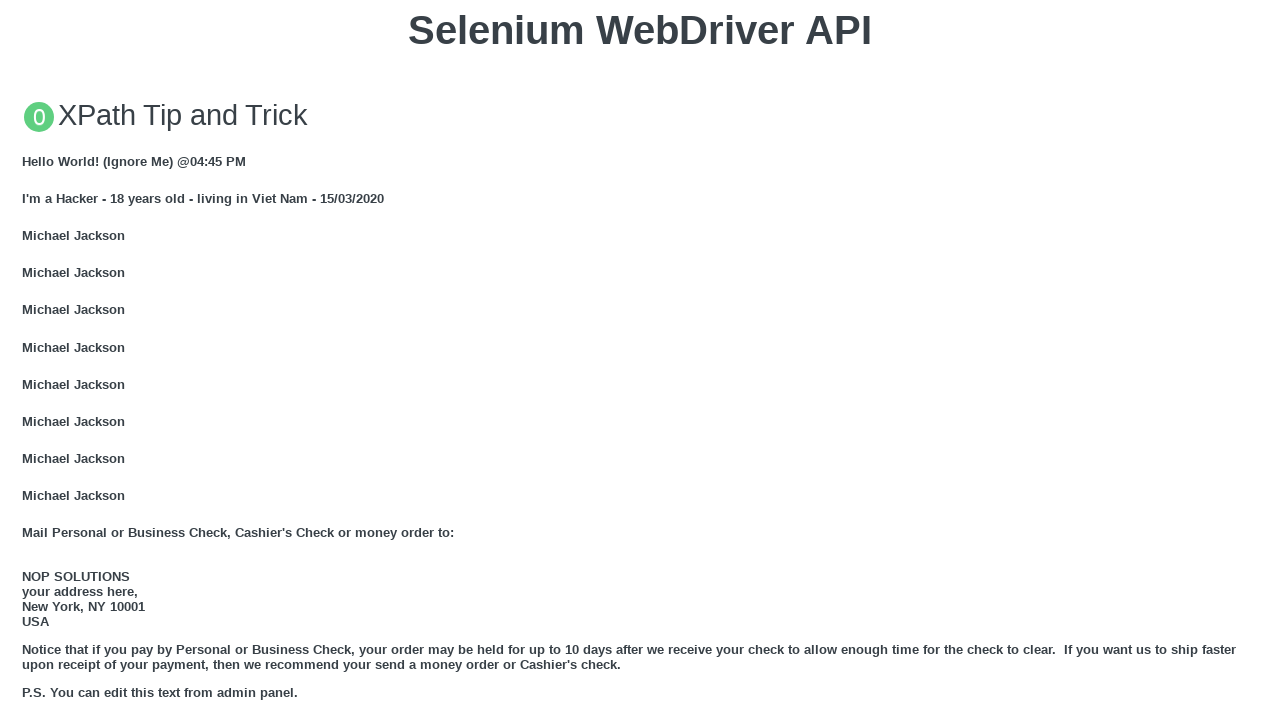

Education textarea is visible
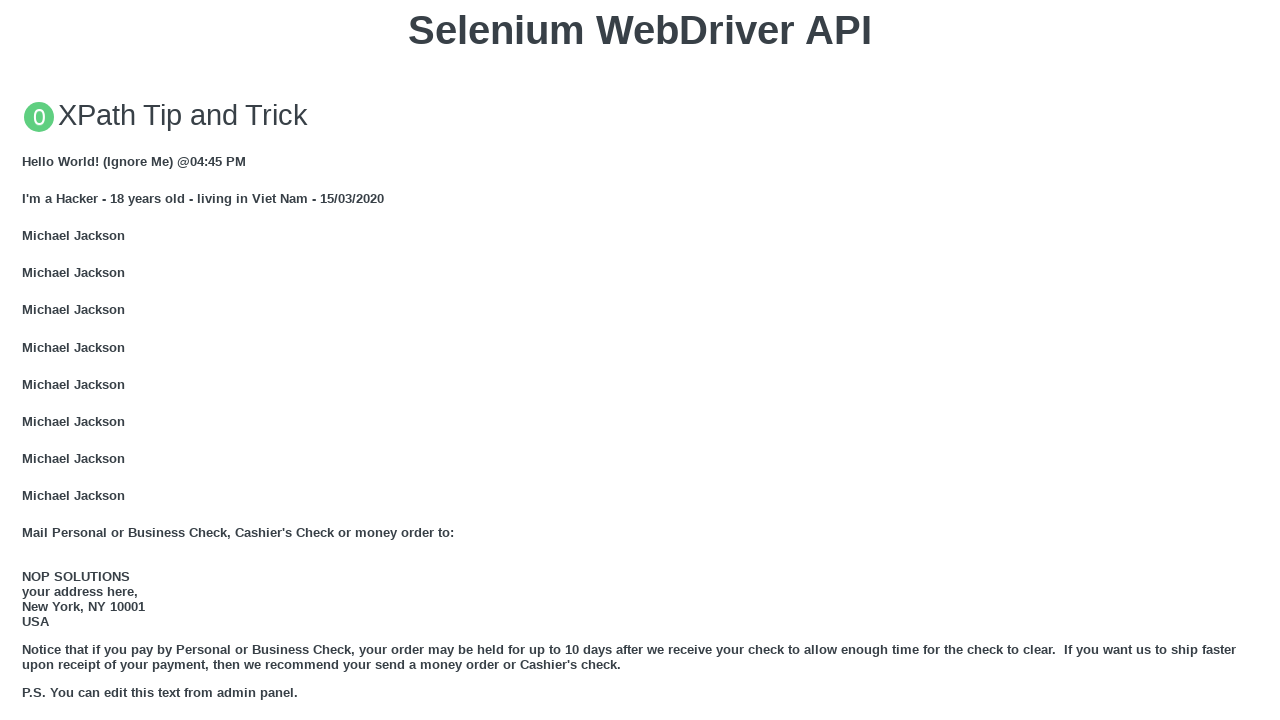

Cleared education textarea on #edu
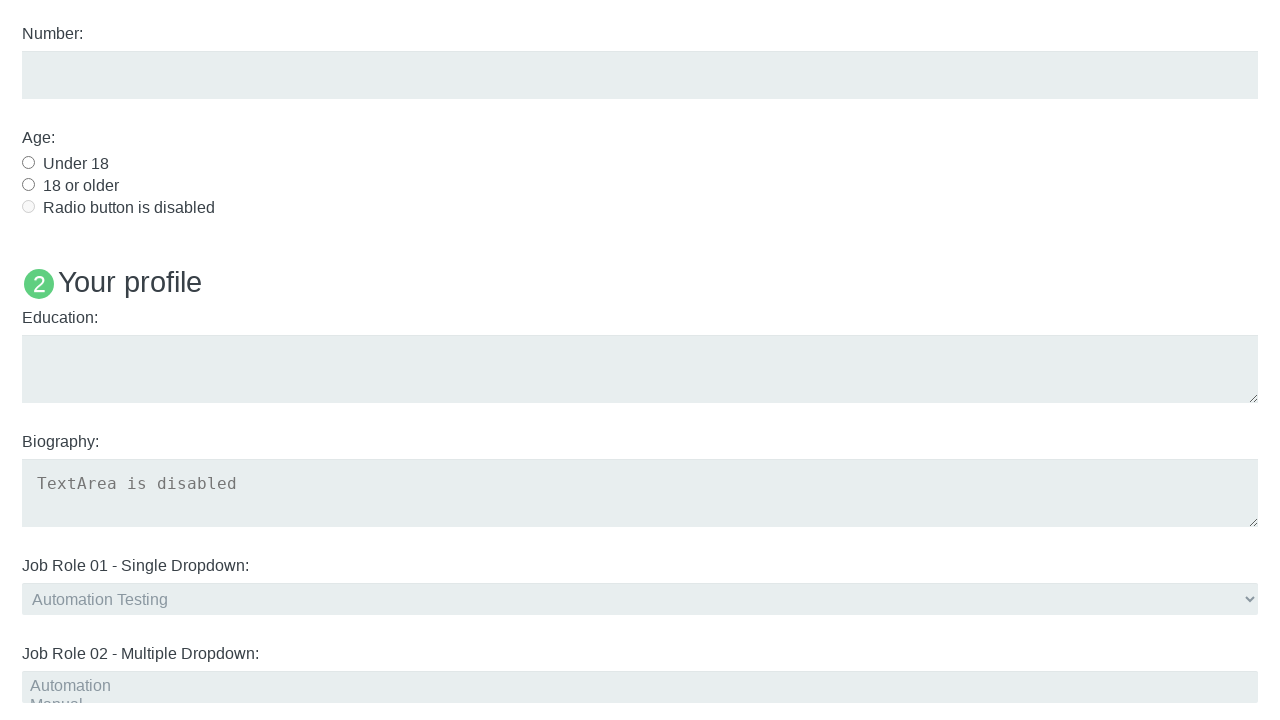

Filled education textarea with 'Automation Testing' on #edu
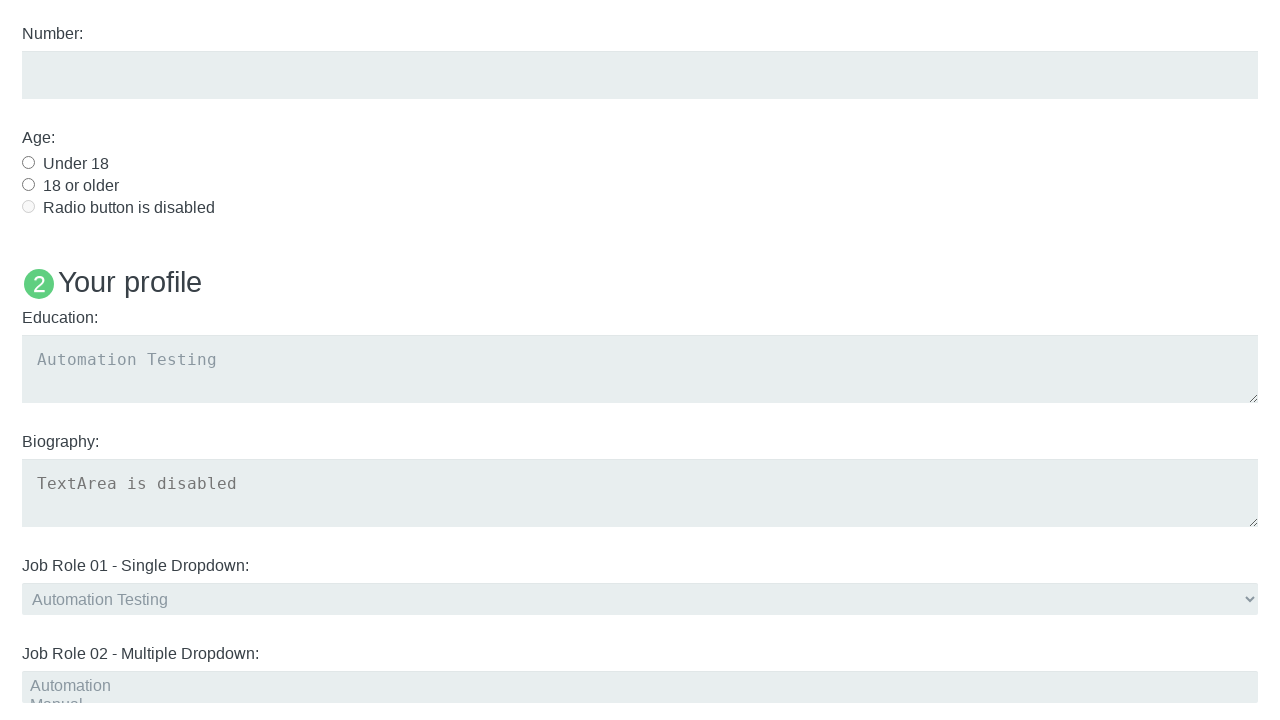

Email textbox is visible
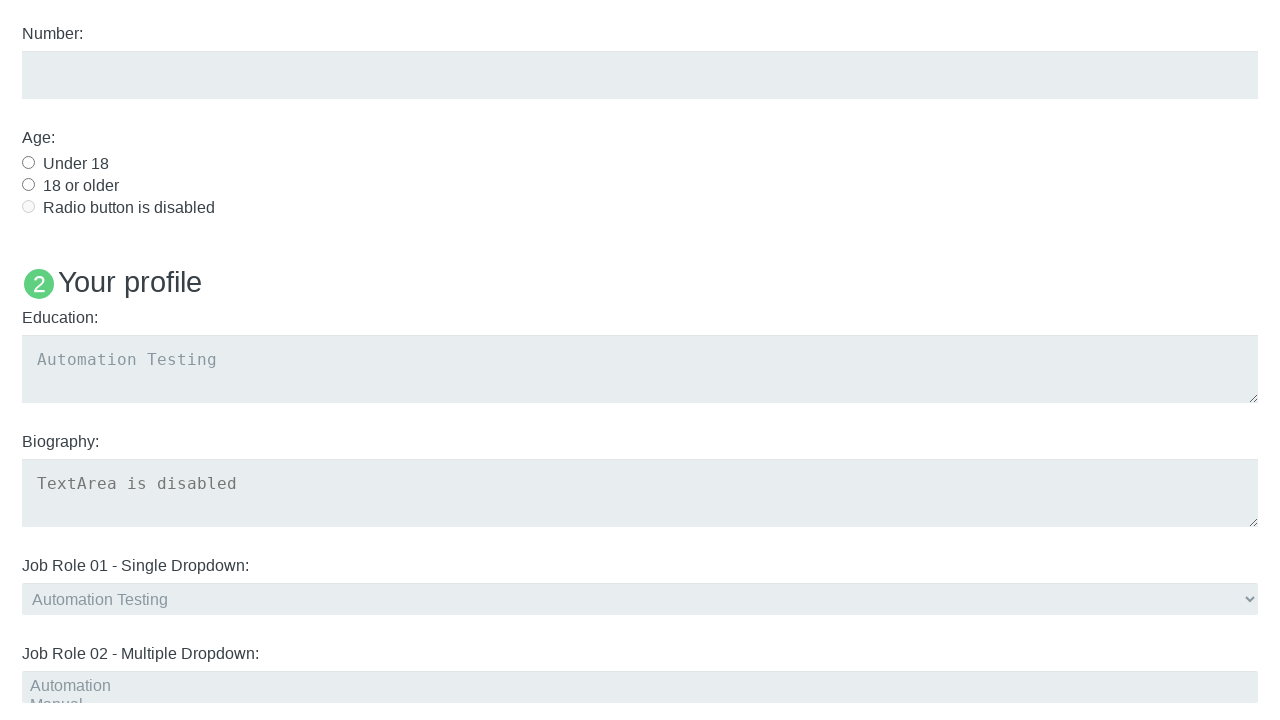

Cleared email textbox on #mail
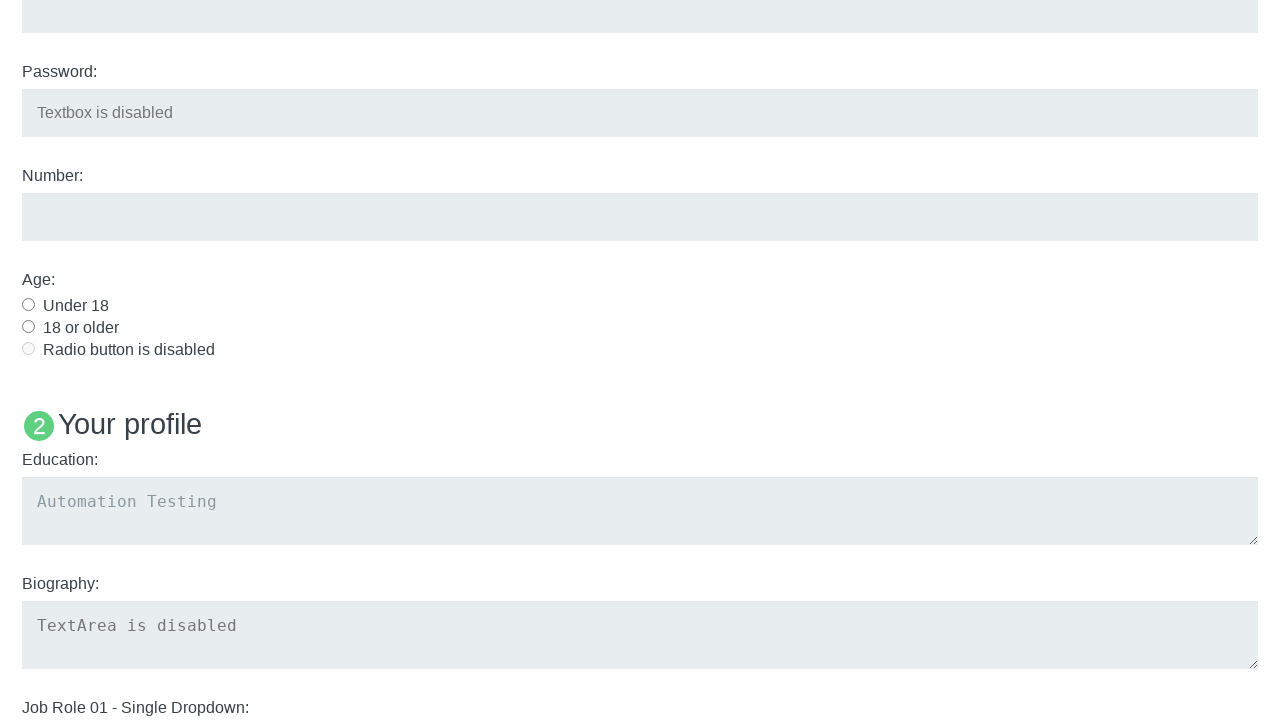

Filled email textbox with 'Automation Testing' on #mail
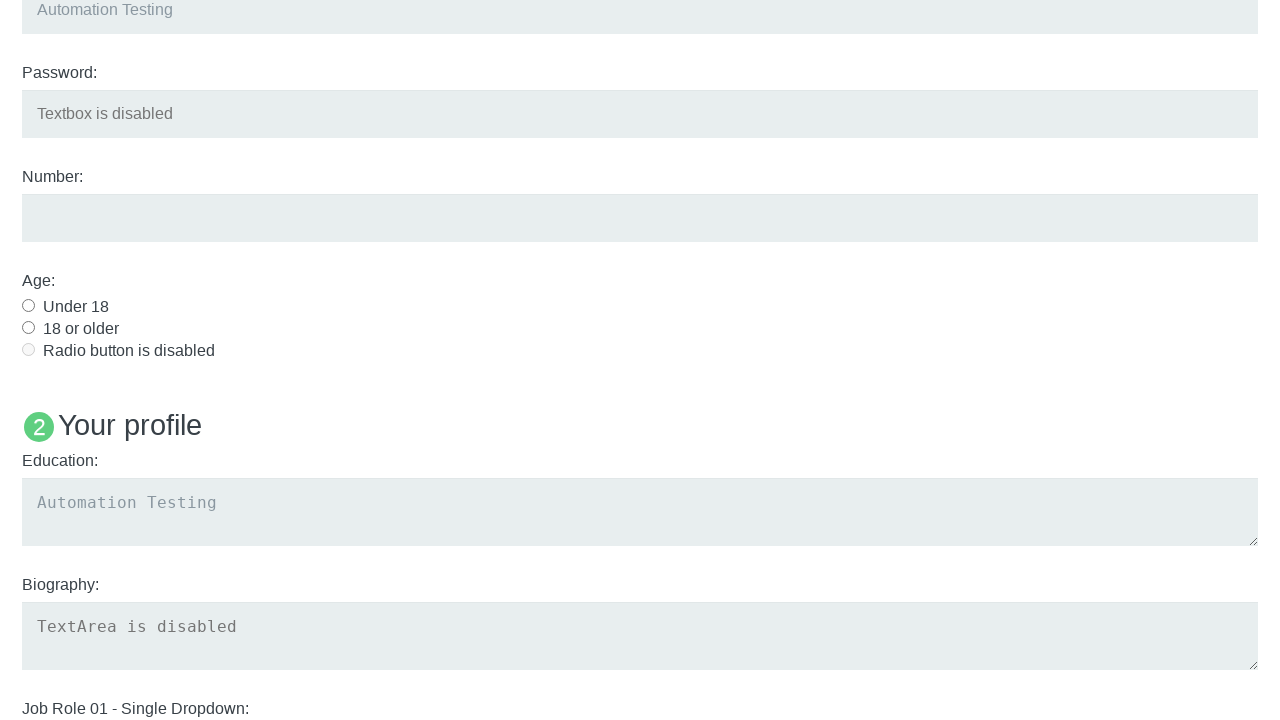

Age over 18 radio button is visible
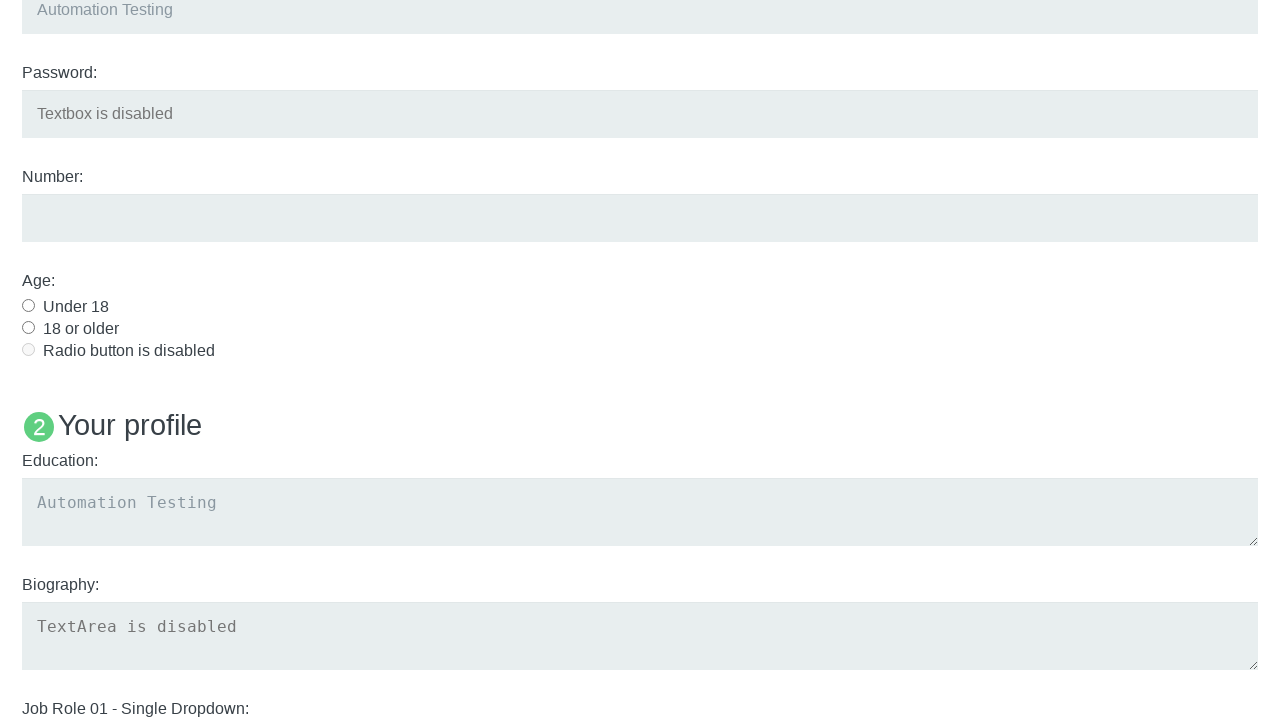

Clicked age over 18 radio button at (28, 327) on #over_18
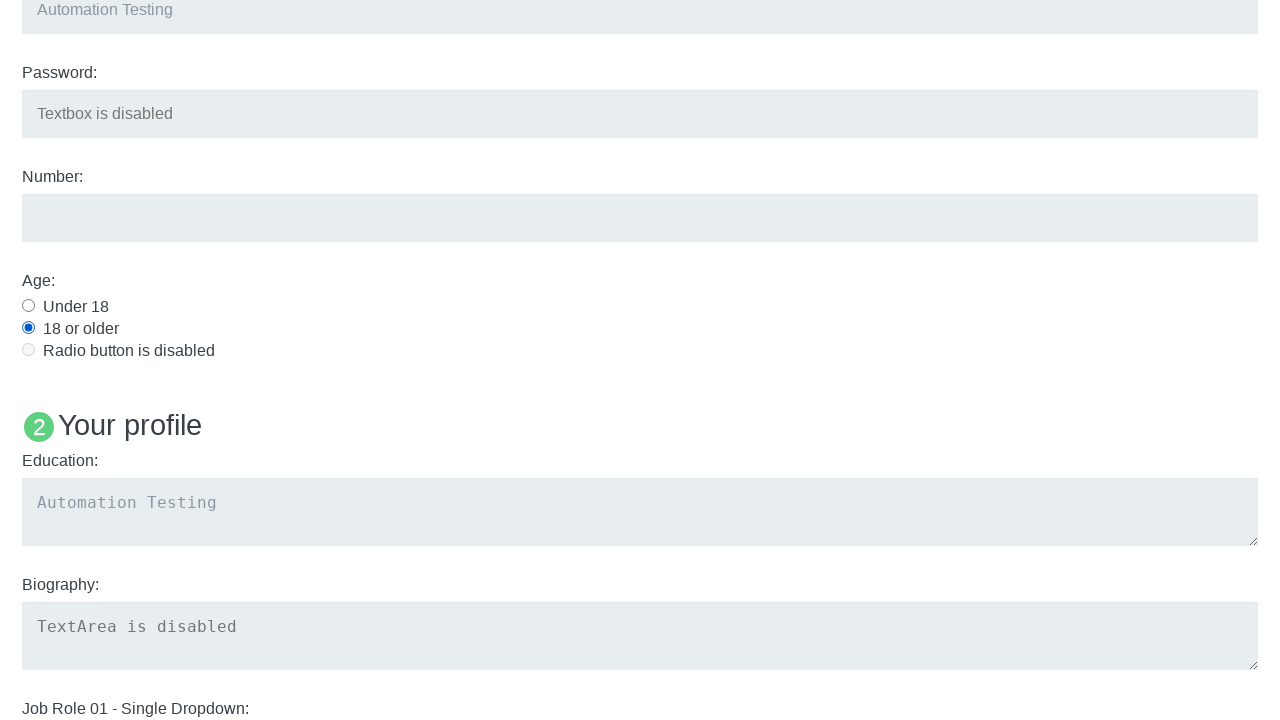

Verified that 'Name: User5' text is not displayed
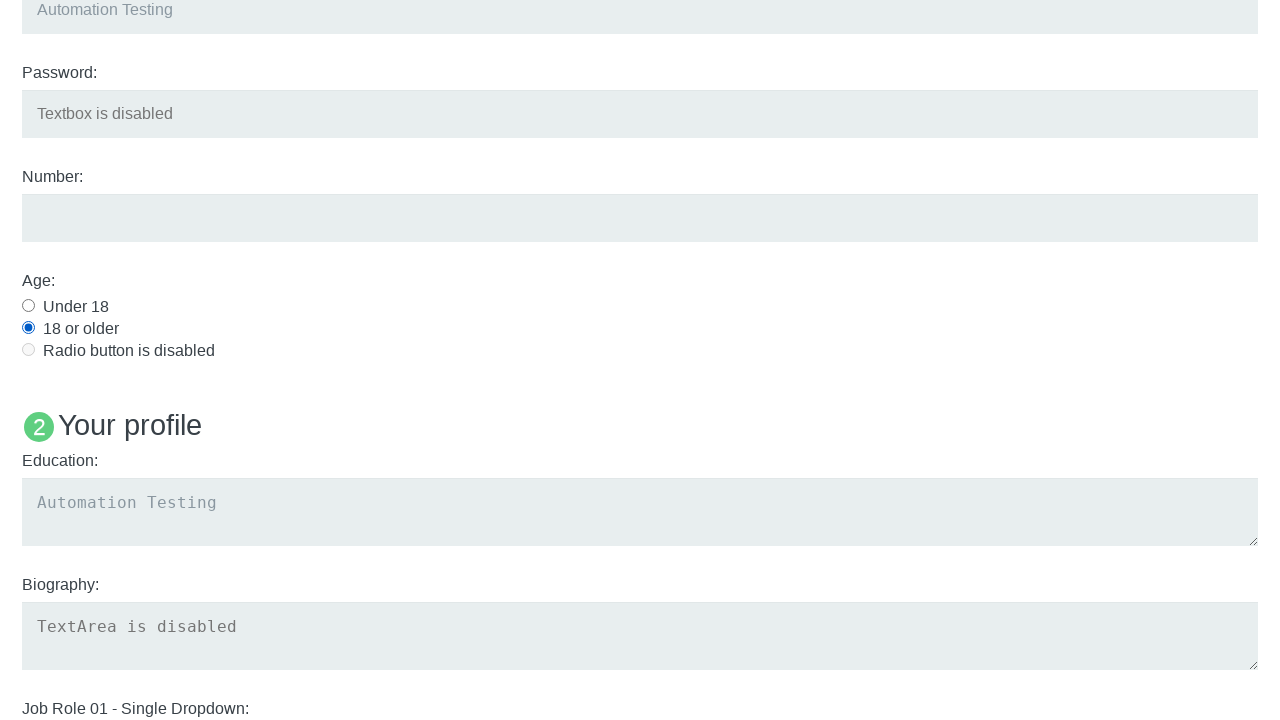

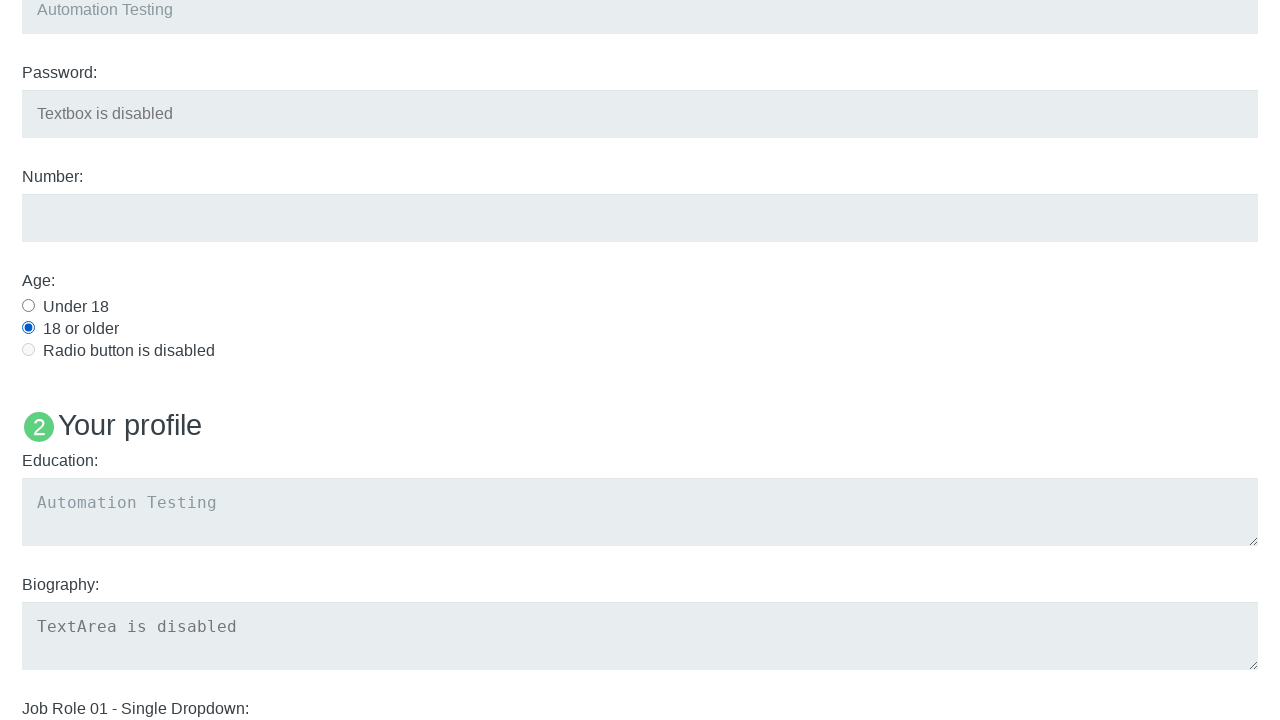